Automates the ZType typing game by pressing Enter to start the game, then continuously sending alphabet characters to type and destroy incoming word enemies.

Starting URL: https://zty.pe/

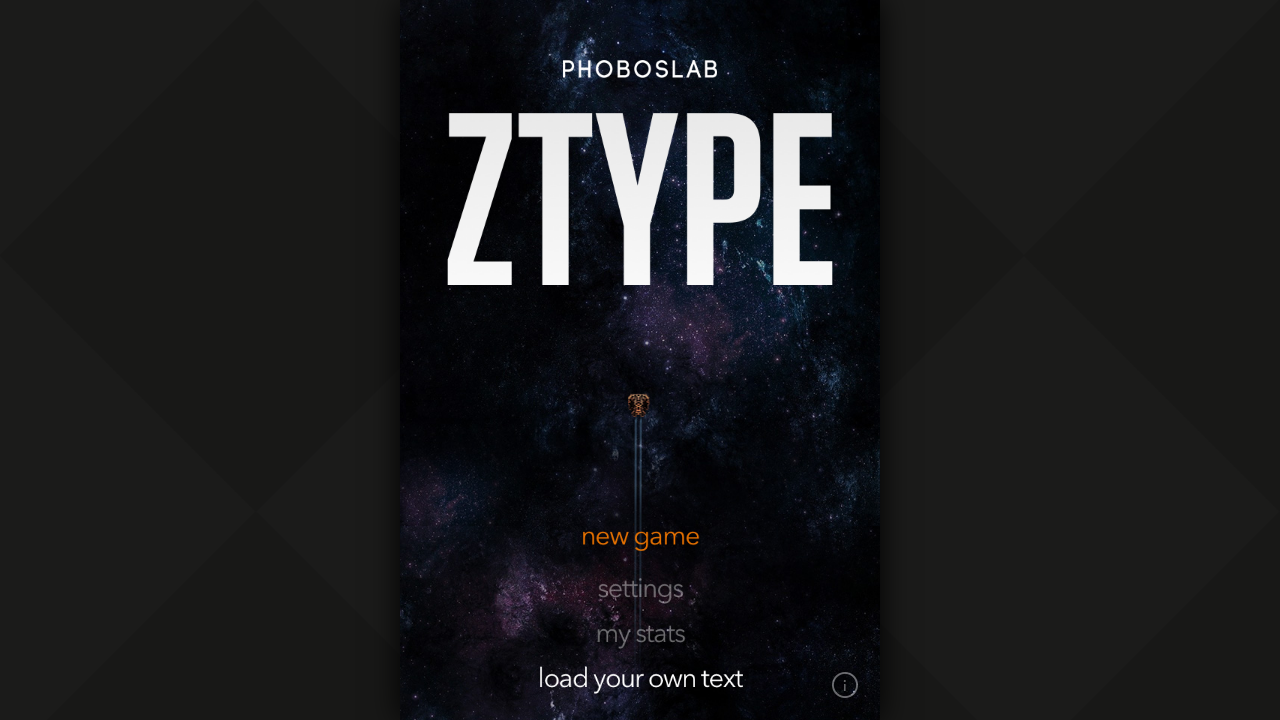

Waited for page to fully load (networkidle)
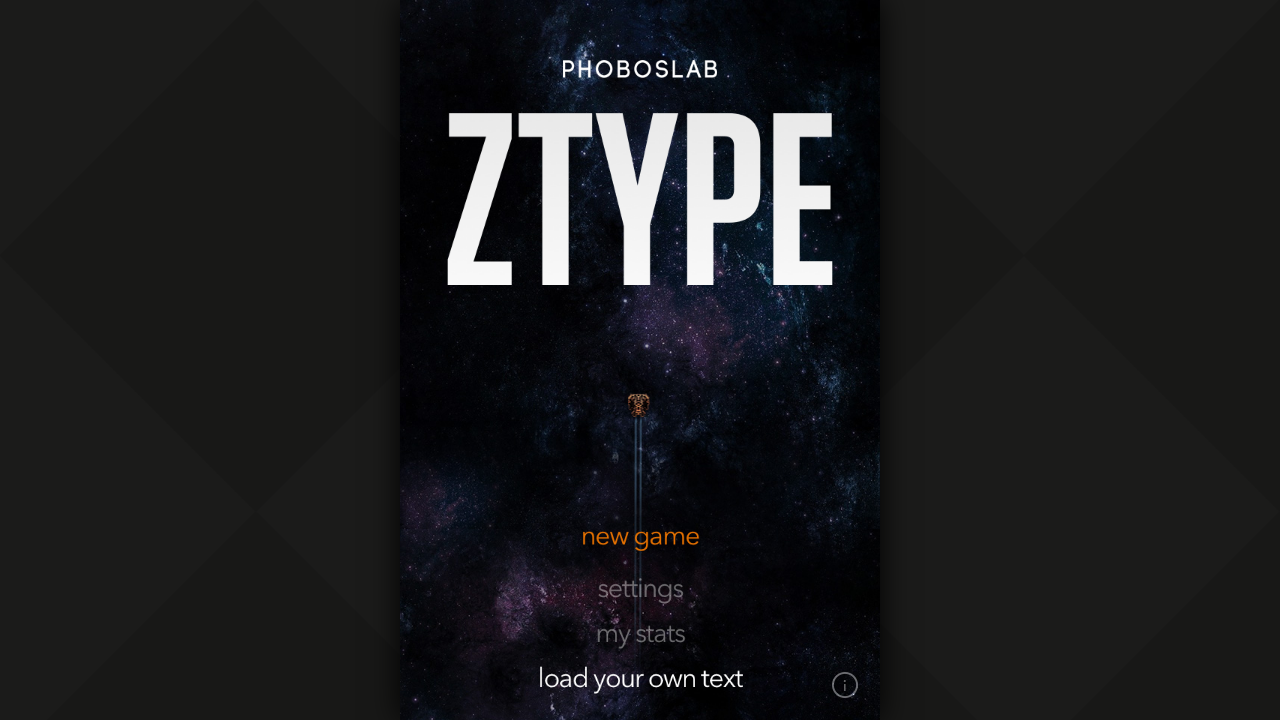

Waited 3 seconds for game interface to be ready
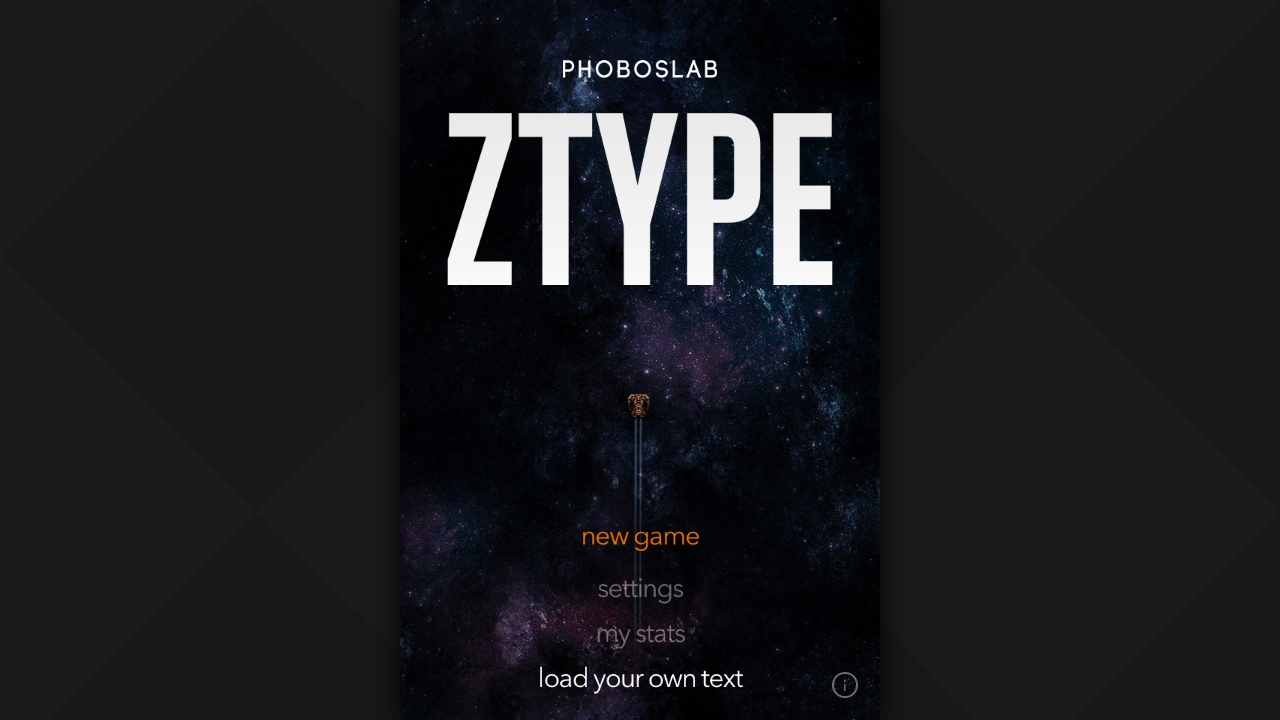

Pressed Enter to start the ZType game
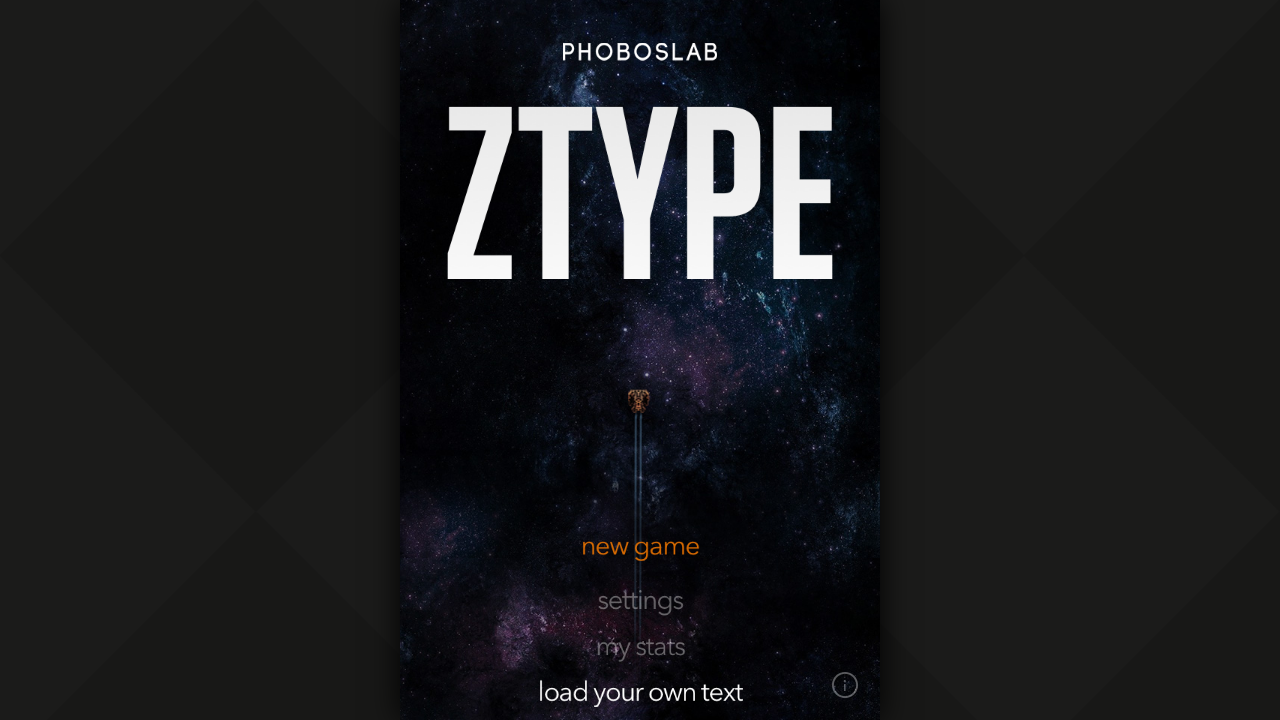

Waited 1 second for game to start
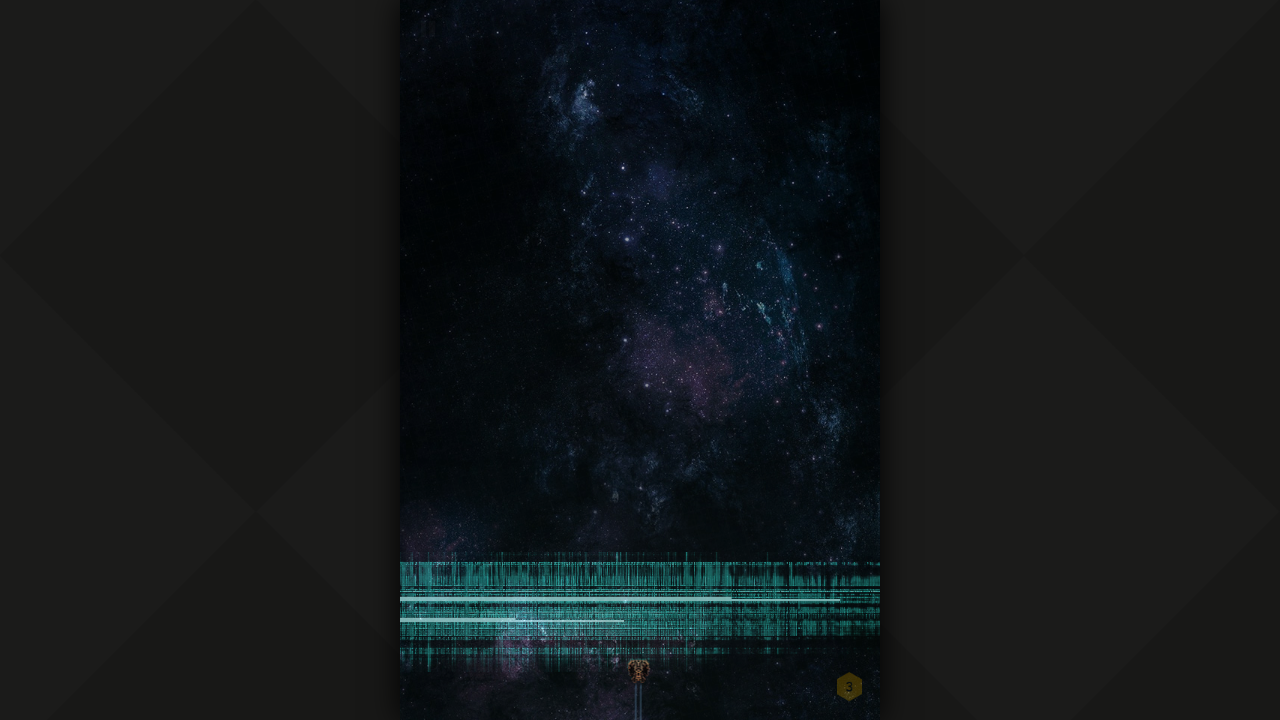

Typed alphabet string (5 repetitions) to destroy incoming word enemies
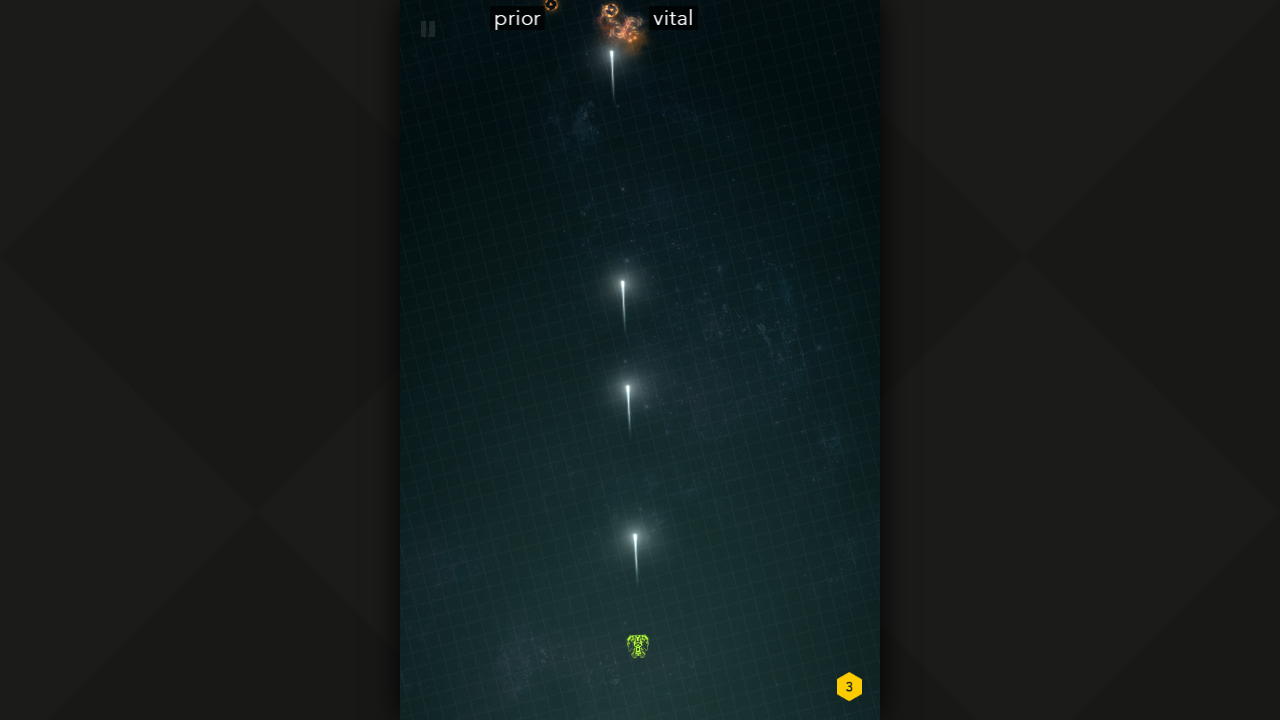

Waited 30 milliseconds for game processing
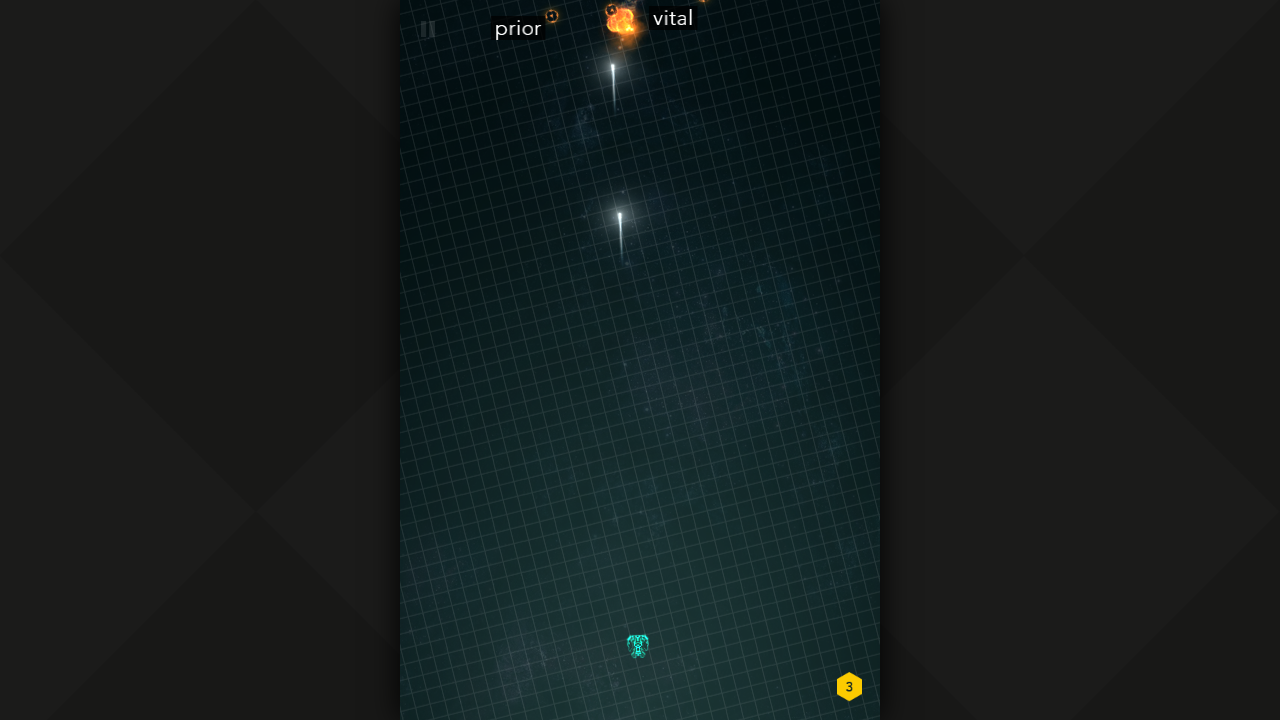

Typed alphabet string (5 repetitions) to destroy incoming word enemies
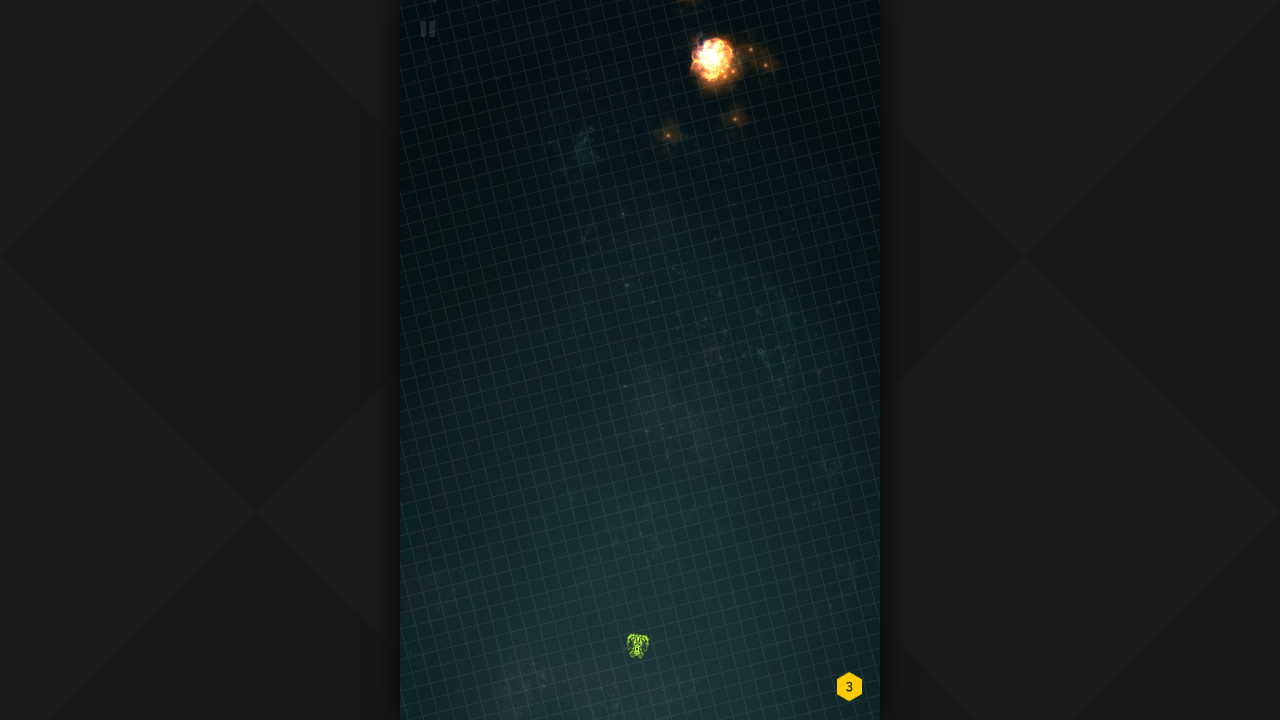

Waited 30 milliseconds for game processing
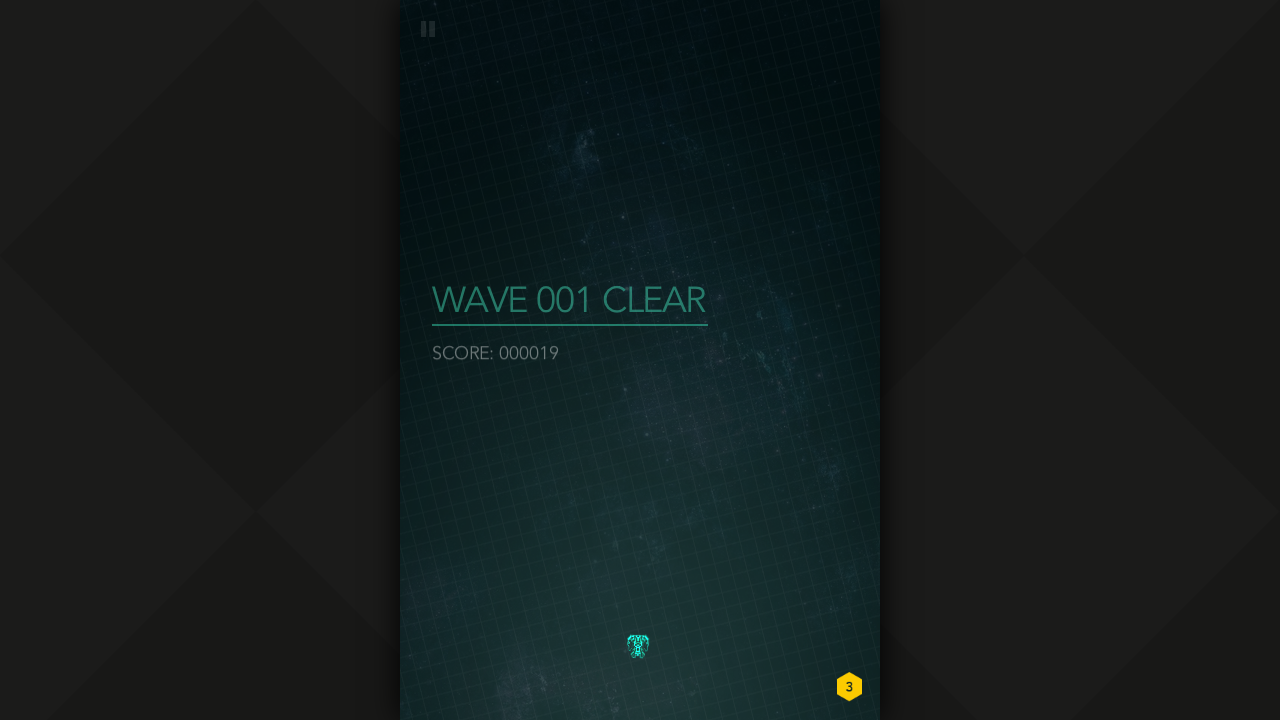

Typed alphabet string (5 repetitions) to destroy incoming word enemies
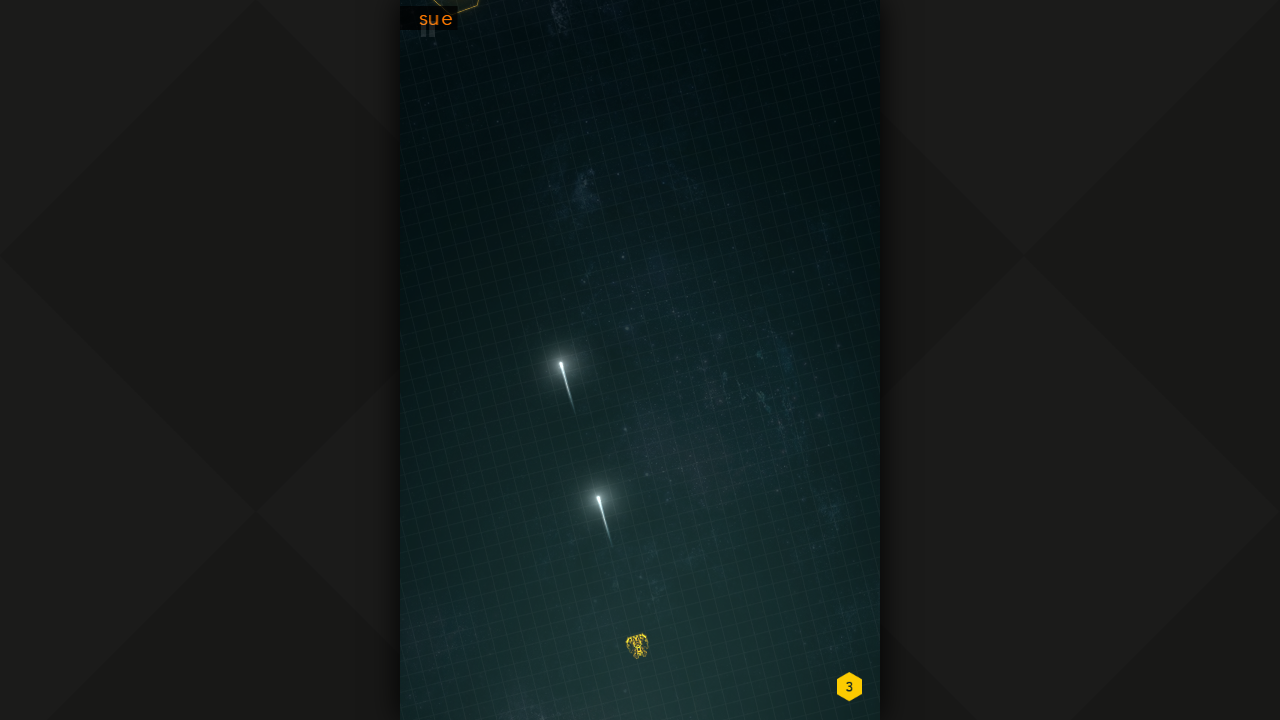

Waited 30 milliseconds for game processing
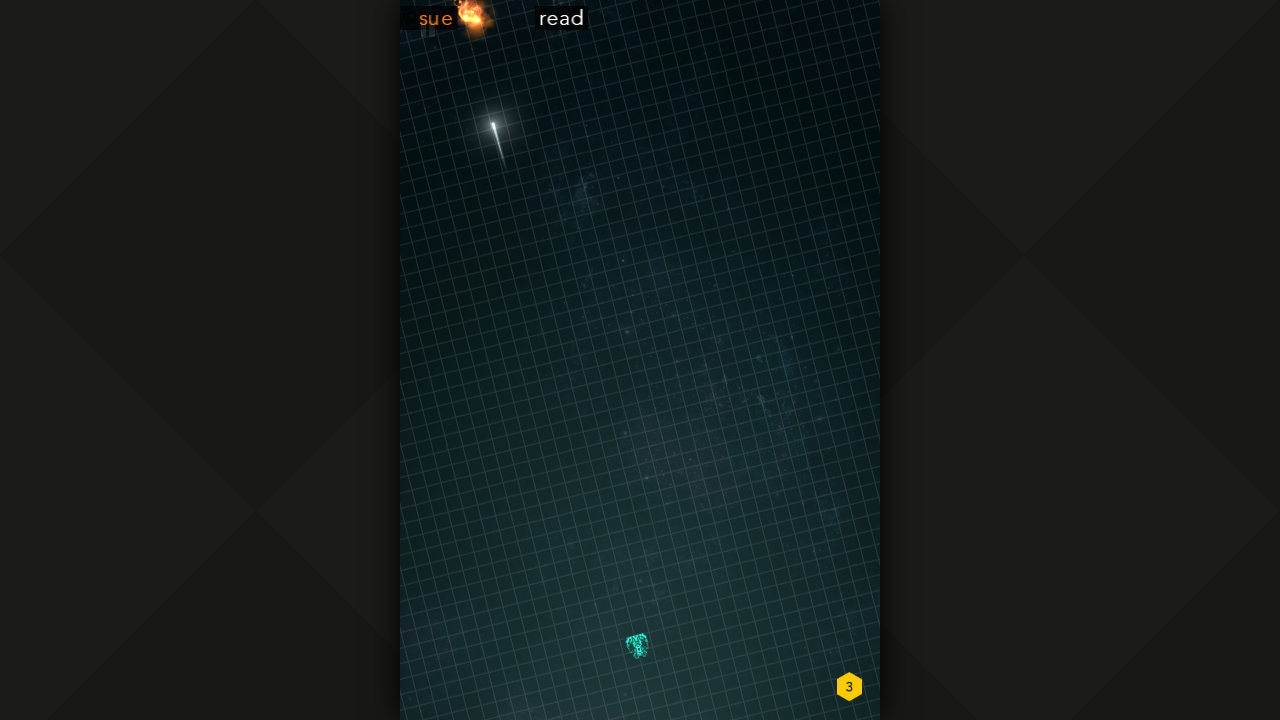

Typed alphabet string (5 repetitions) to destroy incoming word enemies
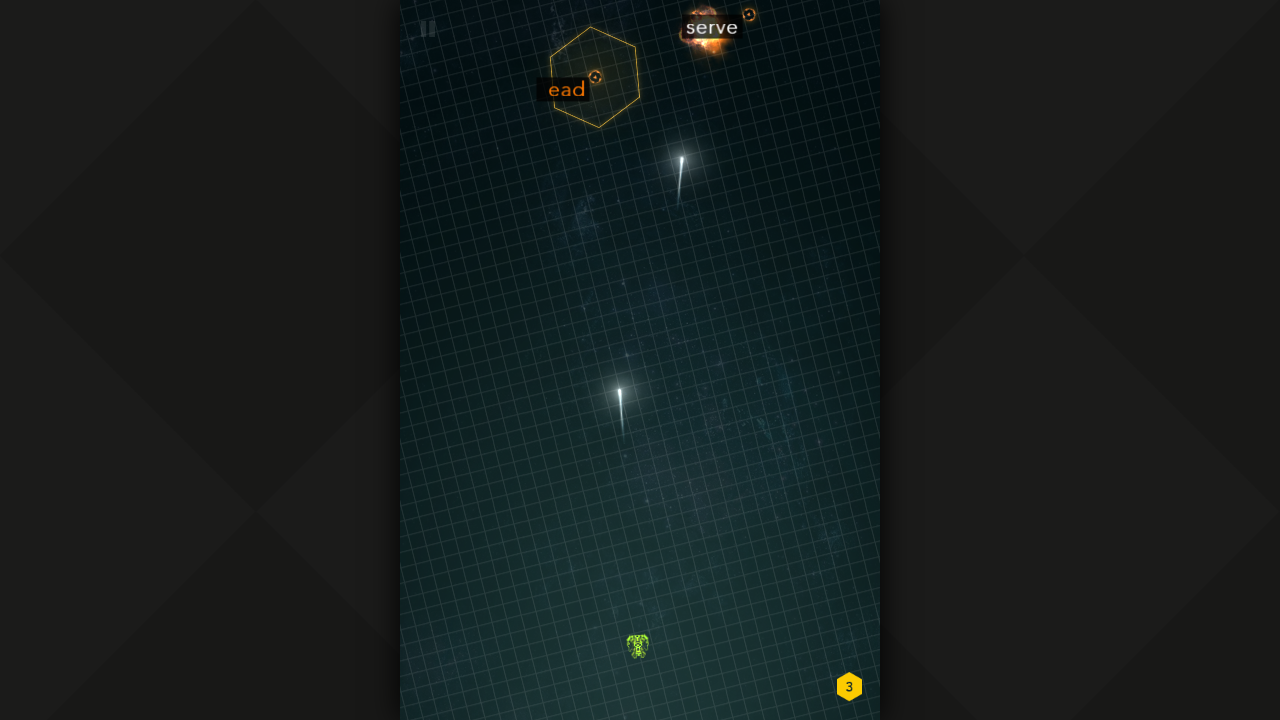

Waited 30 milliseconds for game processing
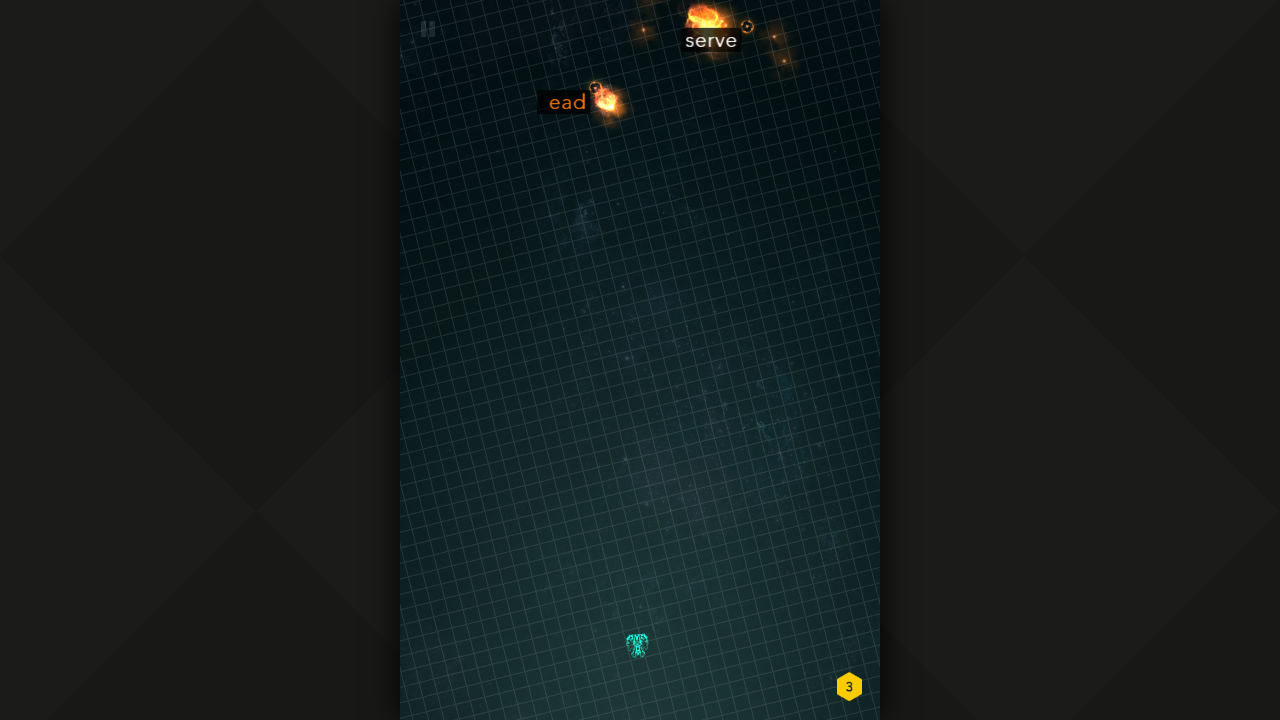

Typed alphabet string (5 repetitions) to destroy incoming word enemies
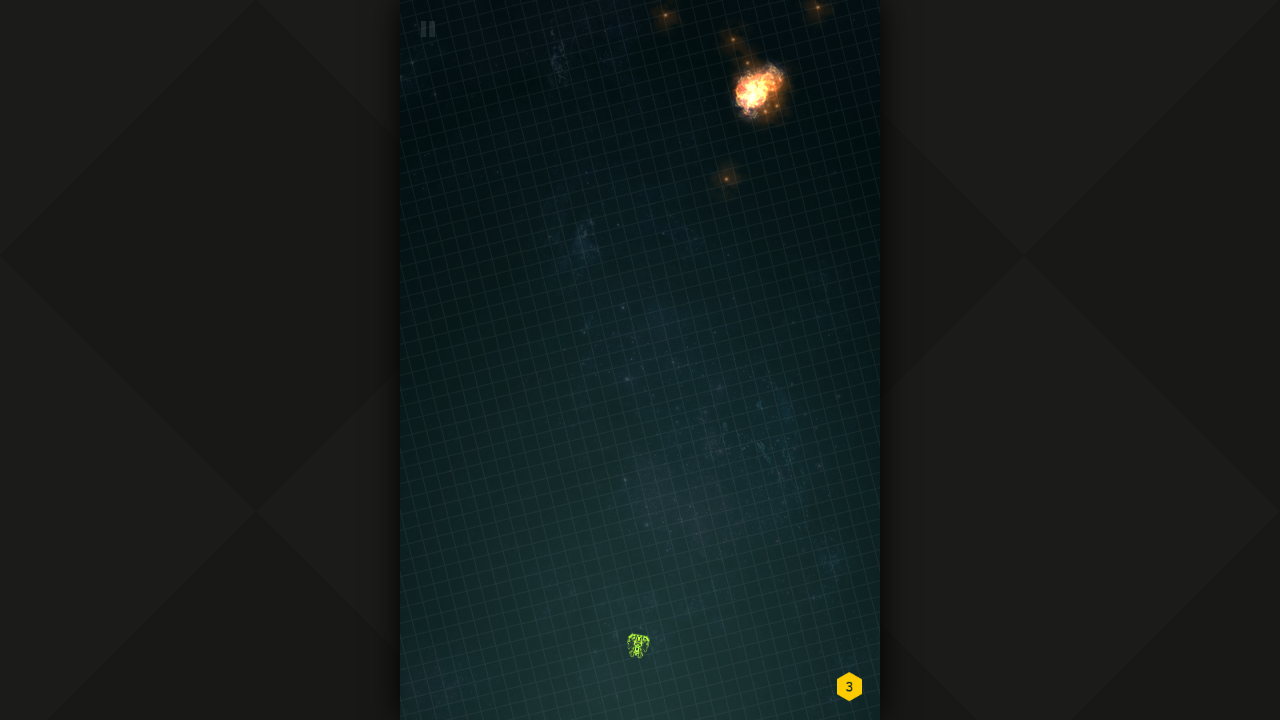

Waited 30 milliseconds for game processing
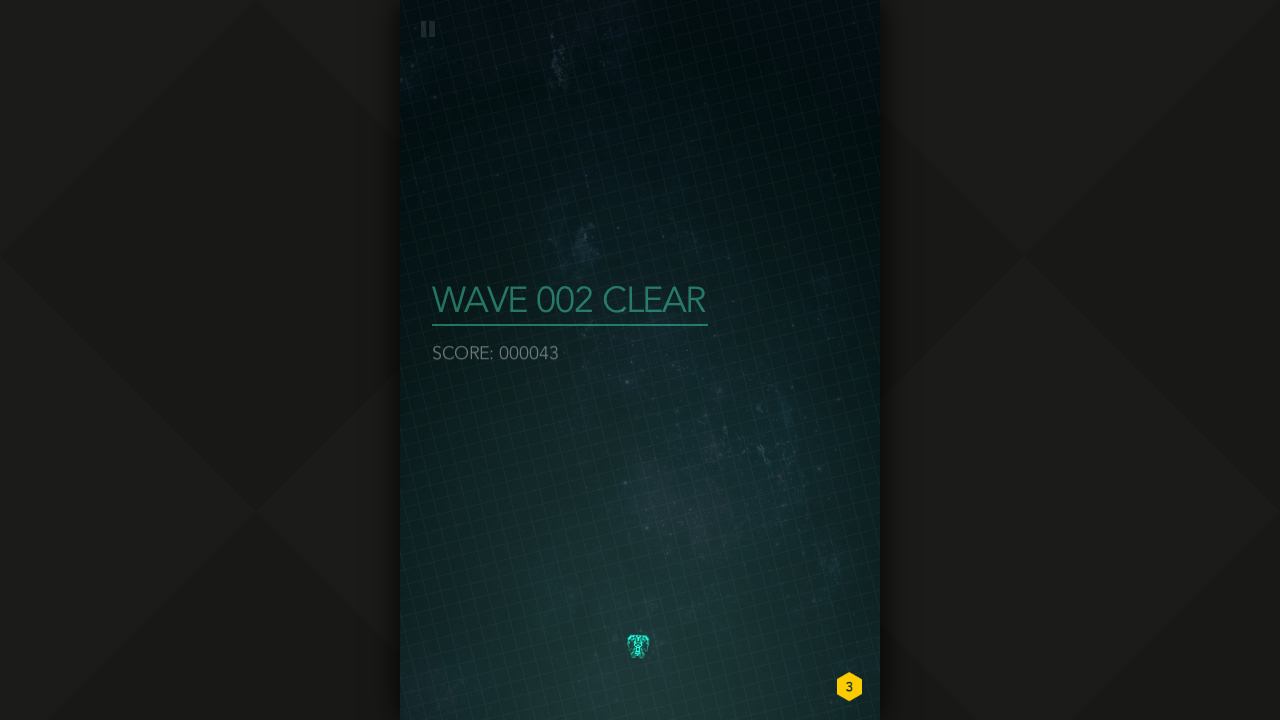

Typed alphabet string (5 repetitions) to destroy incoming word enemies
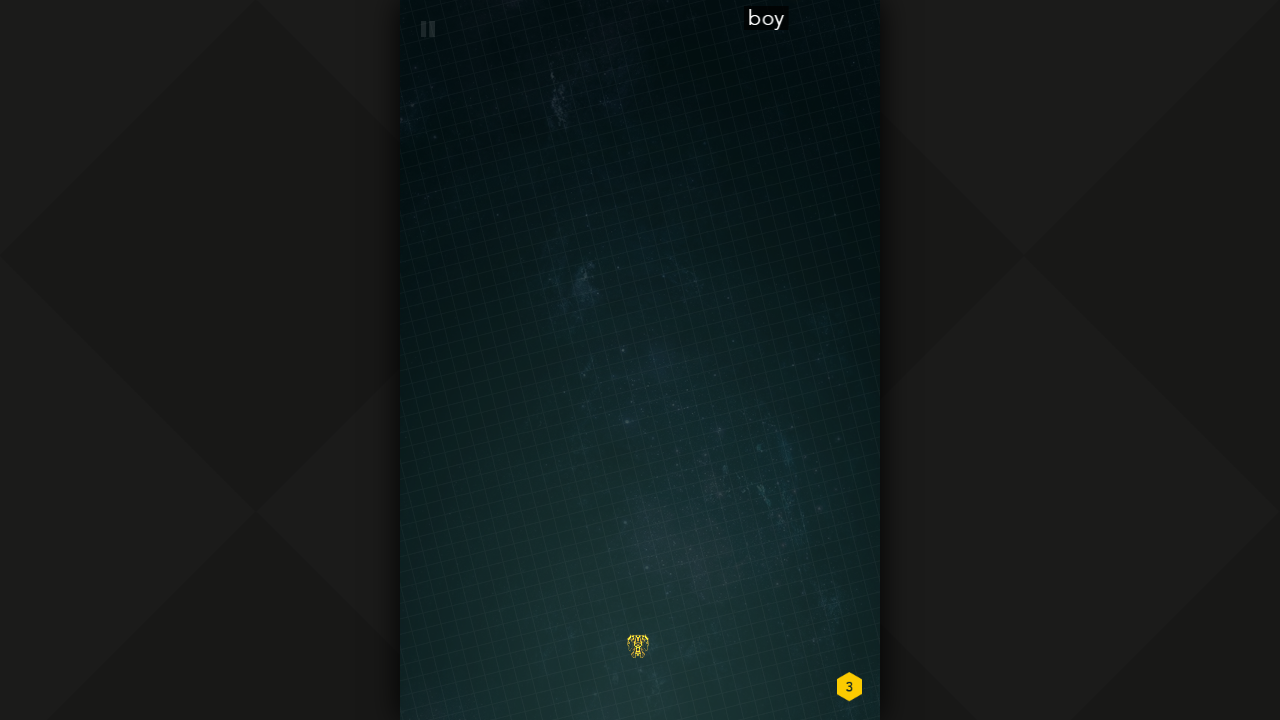

Waited 30 milliseconds for game processing
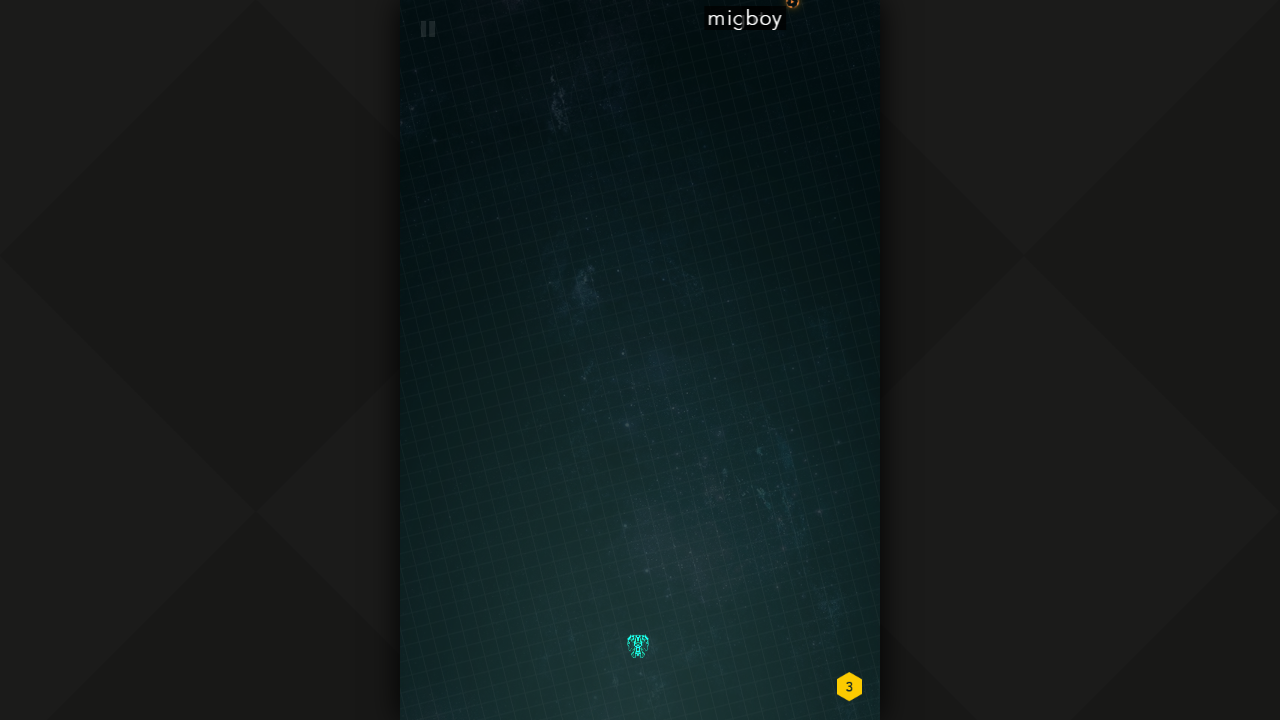

Typed alphabet string (5 repetitions) to destroy incoming word enemies
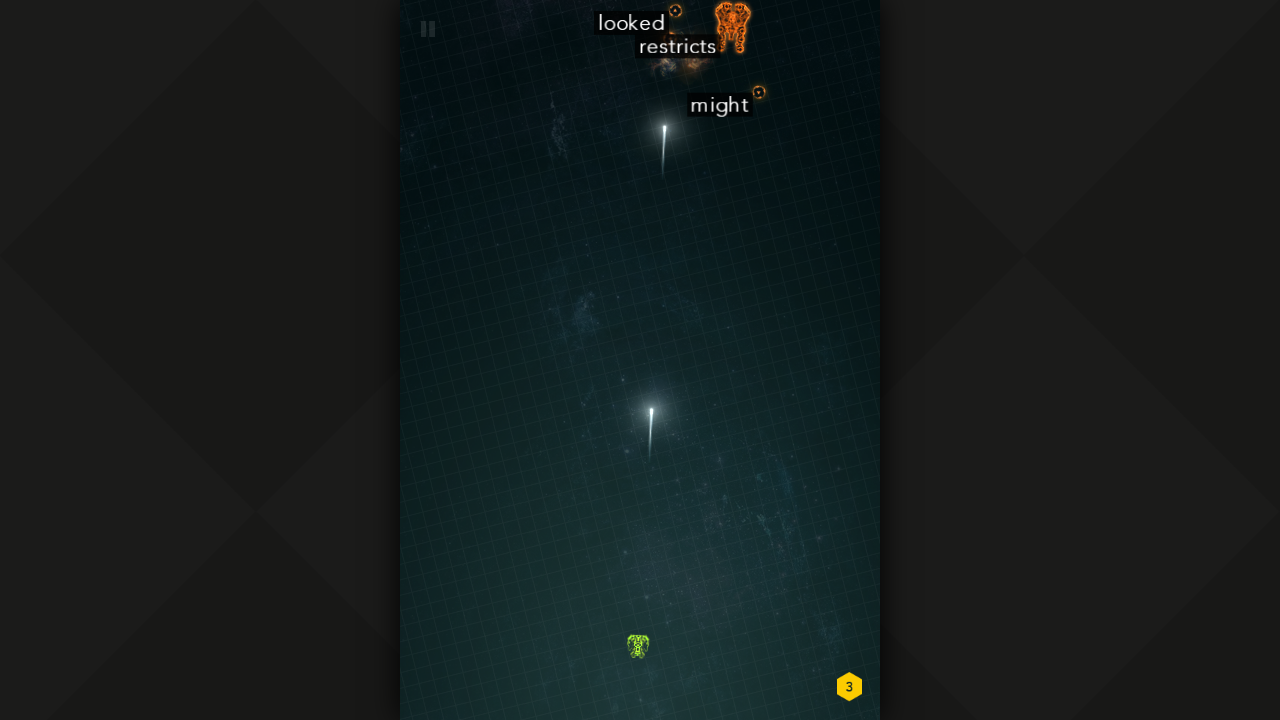

Waited 30 milliseconds for game processing
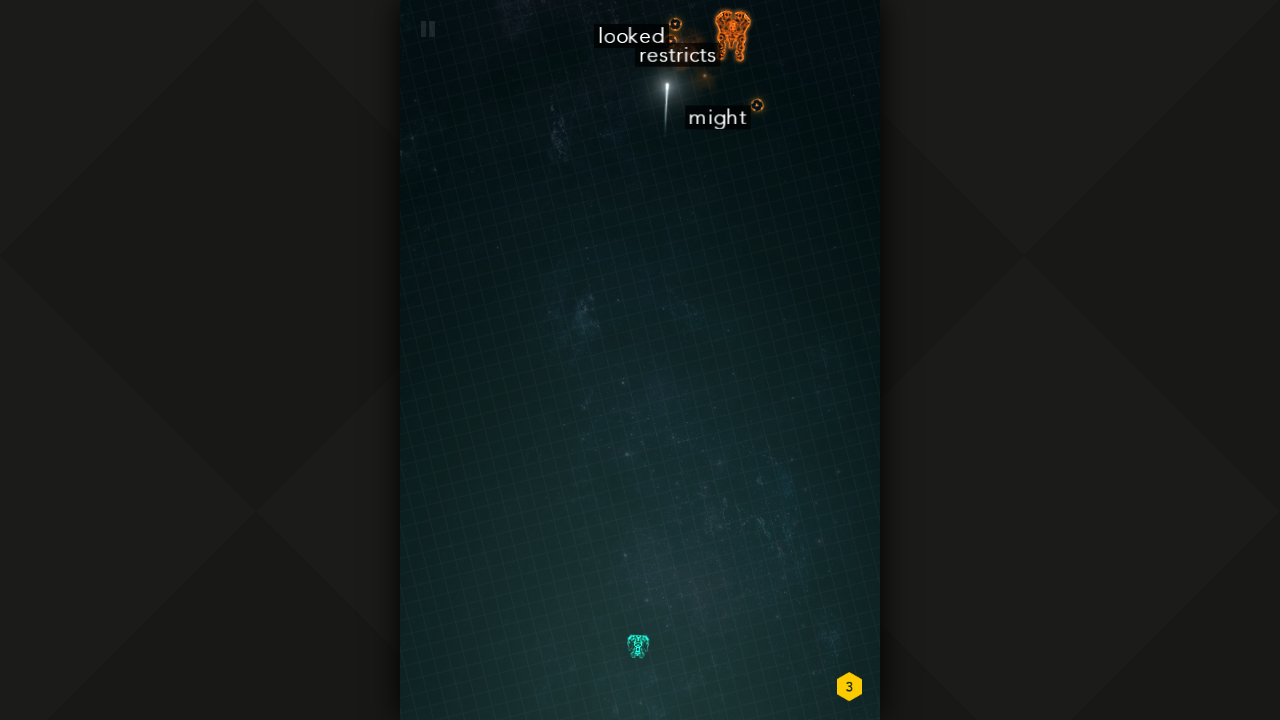

Typed alphabet string (5 repetitions) to destroy incoming word enemies
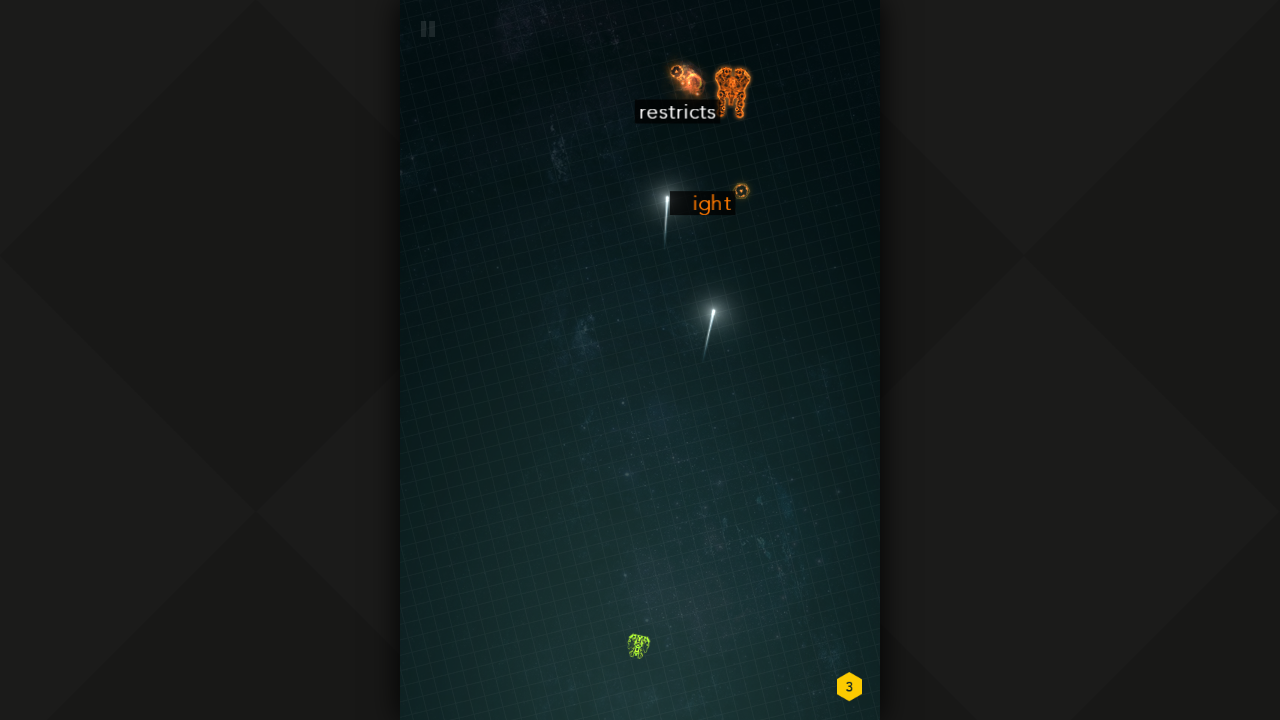

Waited 30 milliseconds for game processing
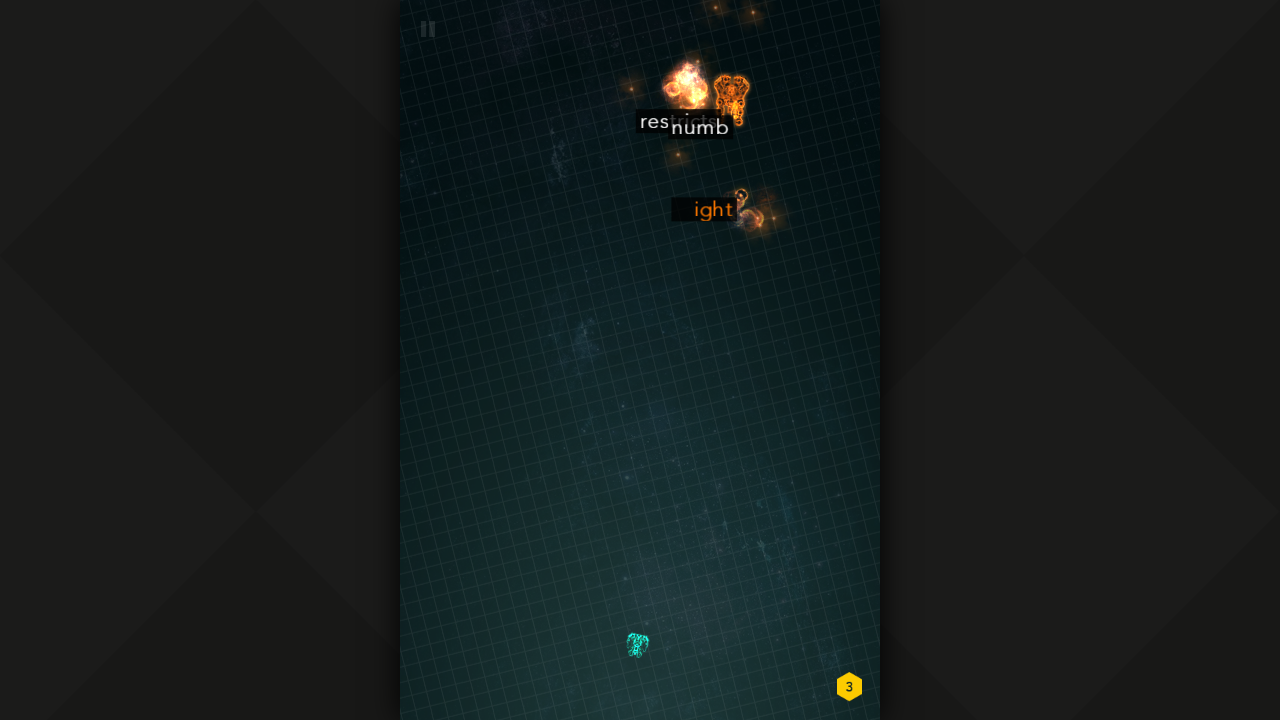

Typed alphabet string (5 repetitions) to destroy incoming word enemies
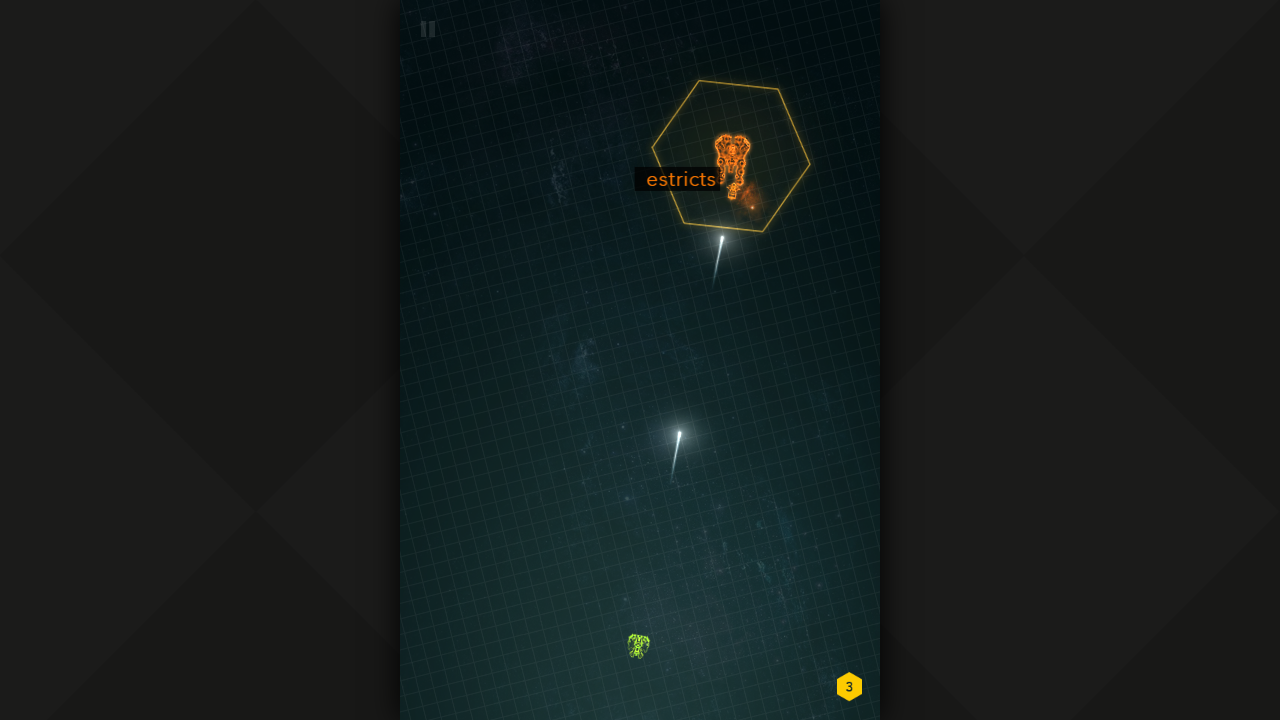

Waited 30 milliseconds for game processing
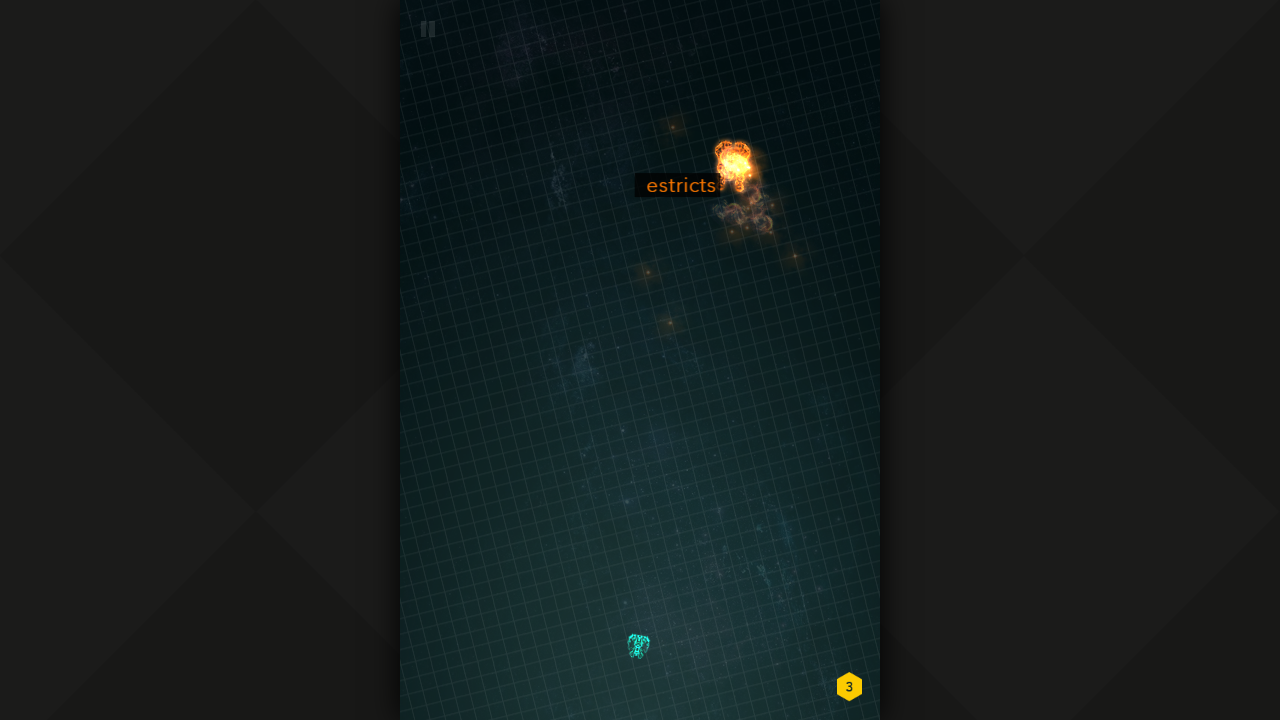

Typed alphabet string (5 repetitions) to destroy incoming word enemies
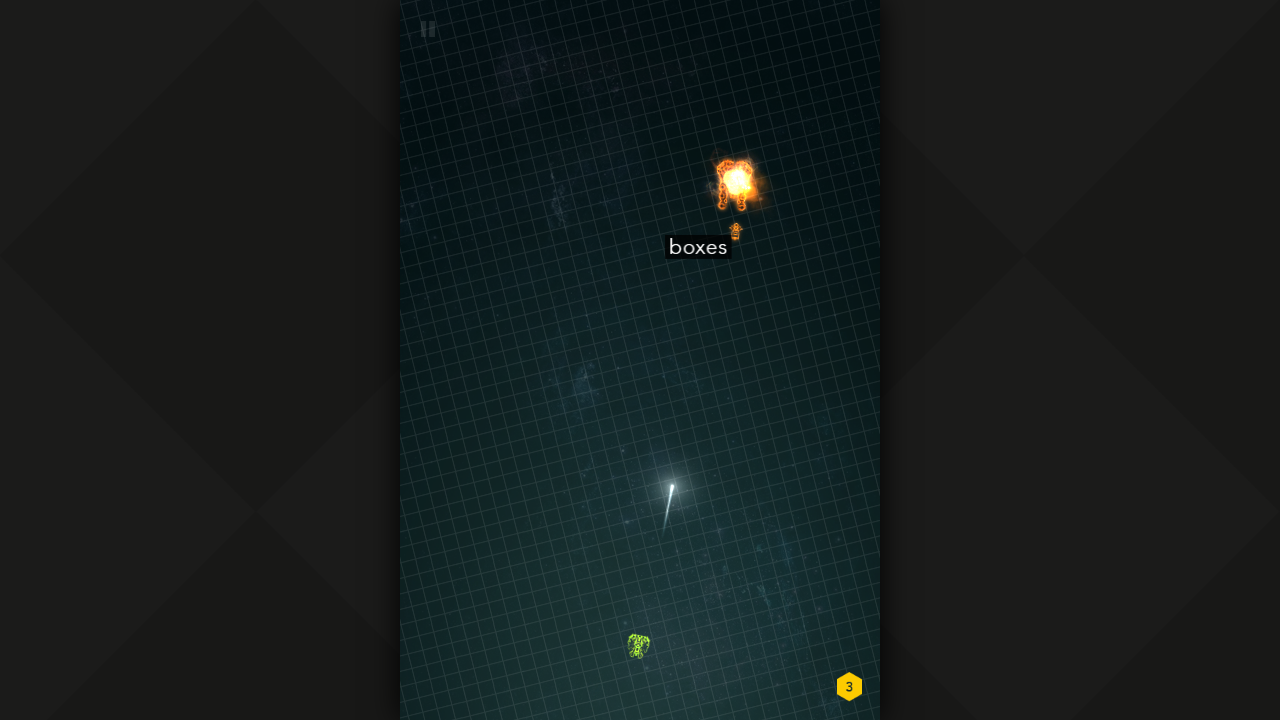

Waited 30 milliseconds for game processing
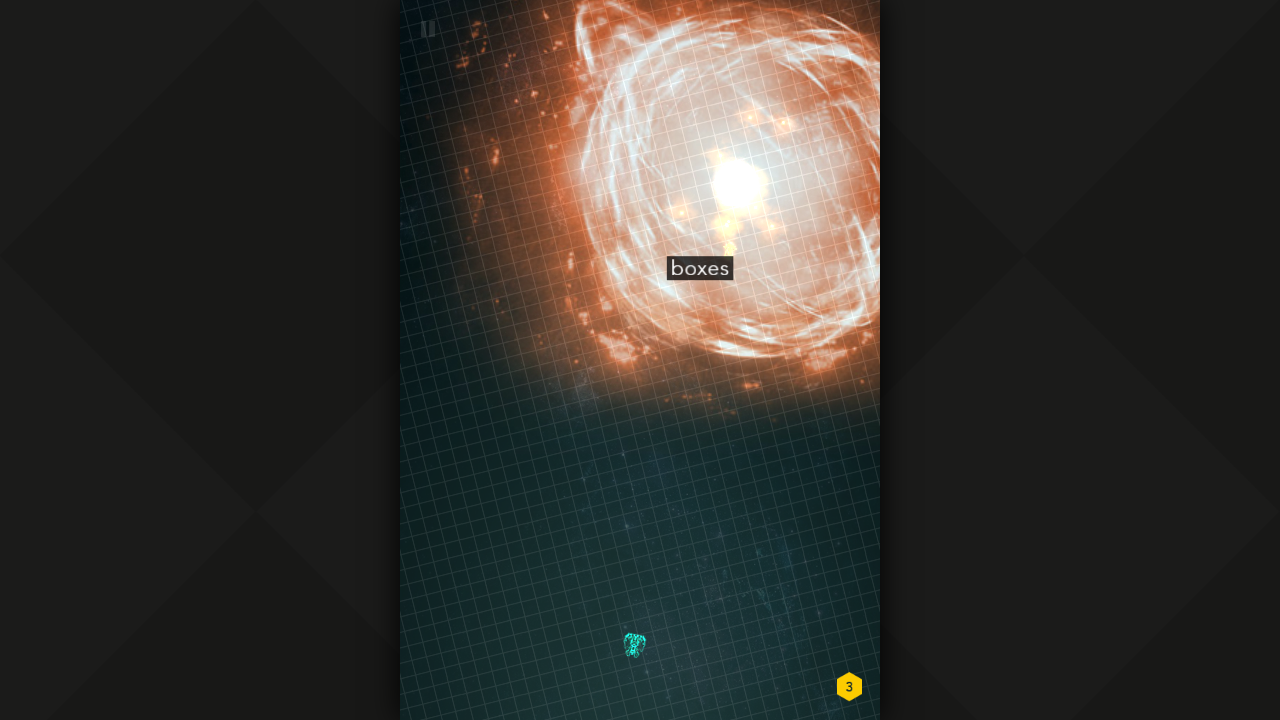

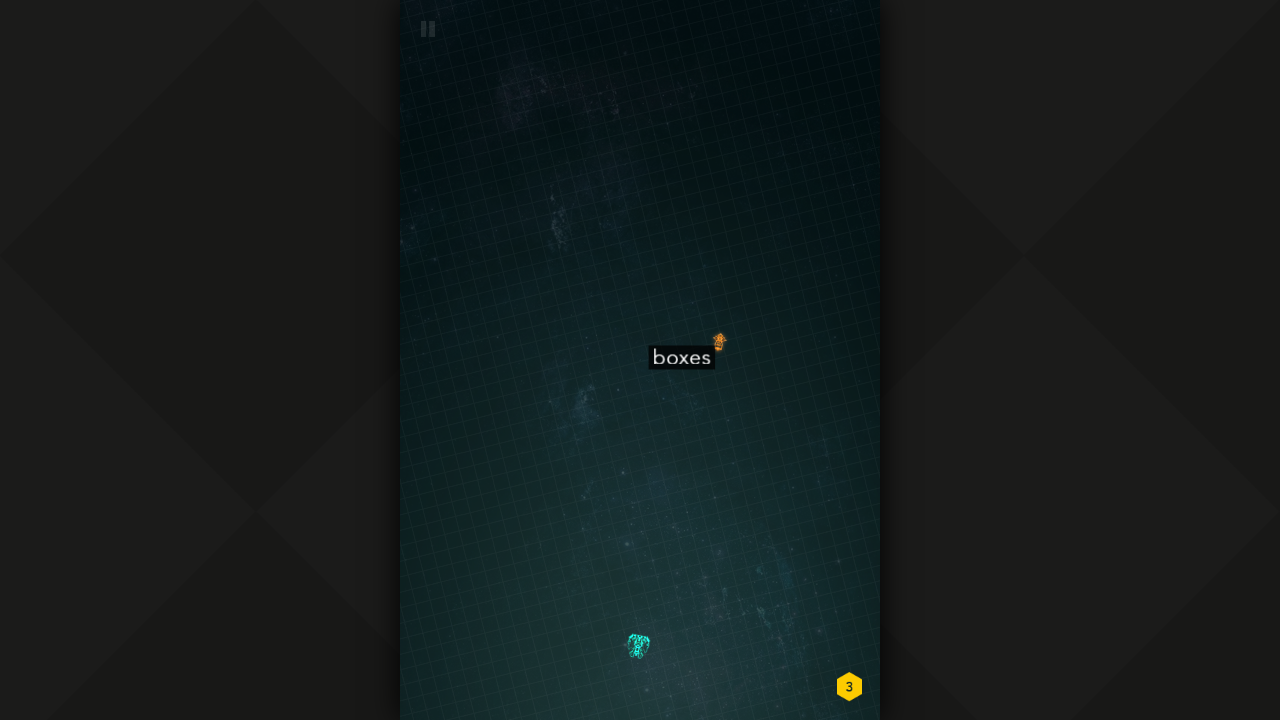